Tests creating a new note by filling in the title and details fields, clicking the add button, and verifying the note appears in the list

Starting URL: https://testpages.eviltester.com/styled/apps/notes/simplenotes.html

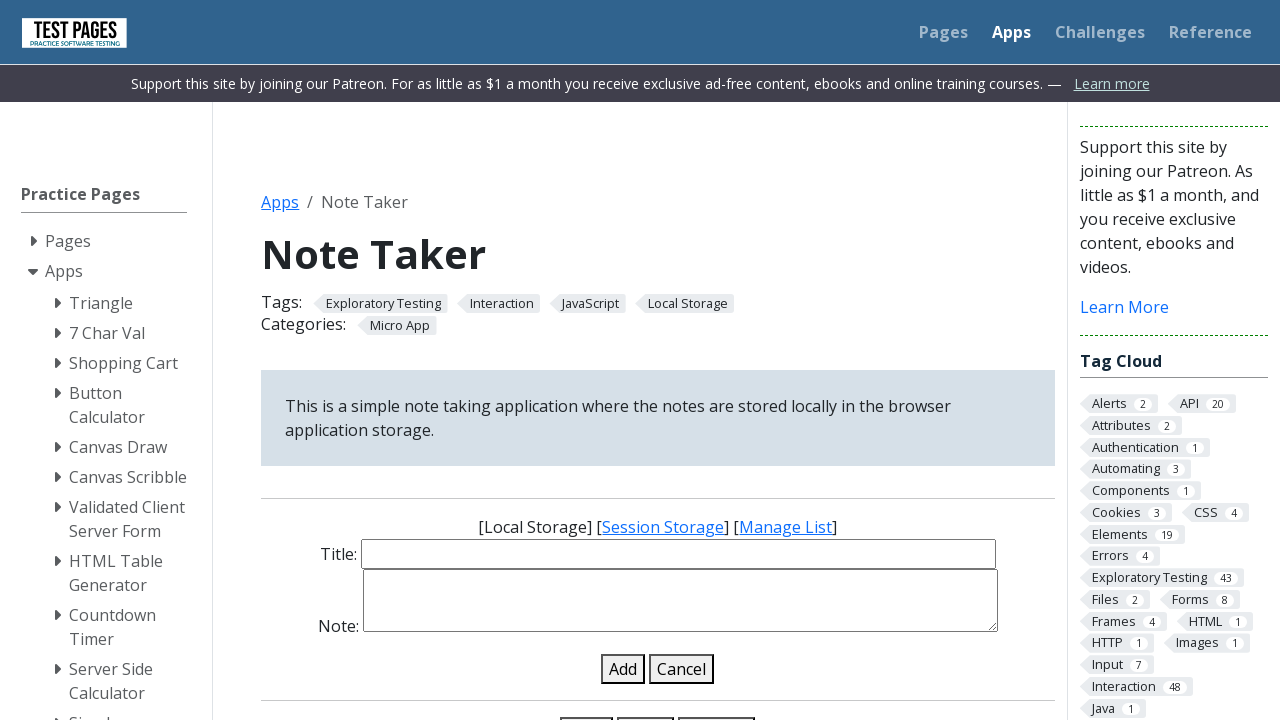

Filled note title field with 'My First Note' on #note-title-input
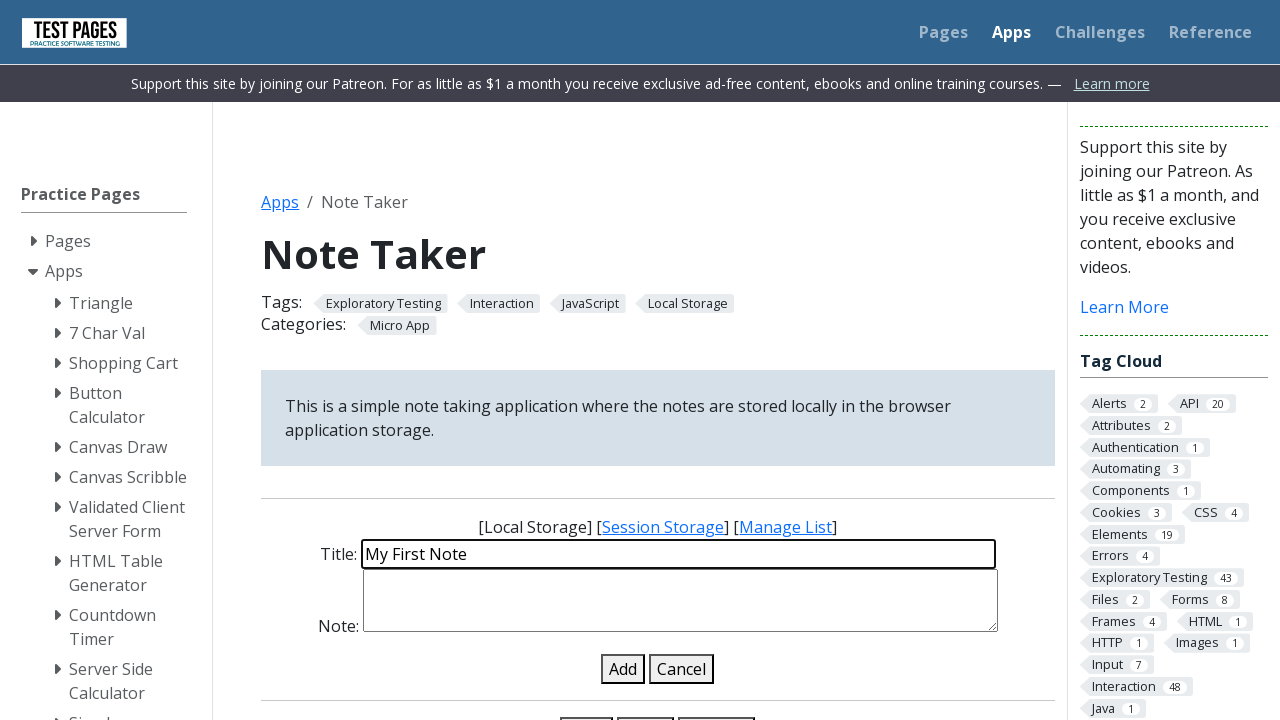

Filled note details field with multi-line text on #note-details-input
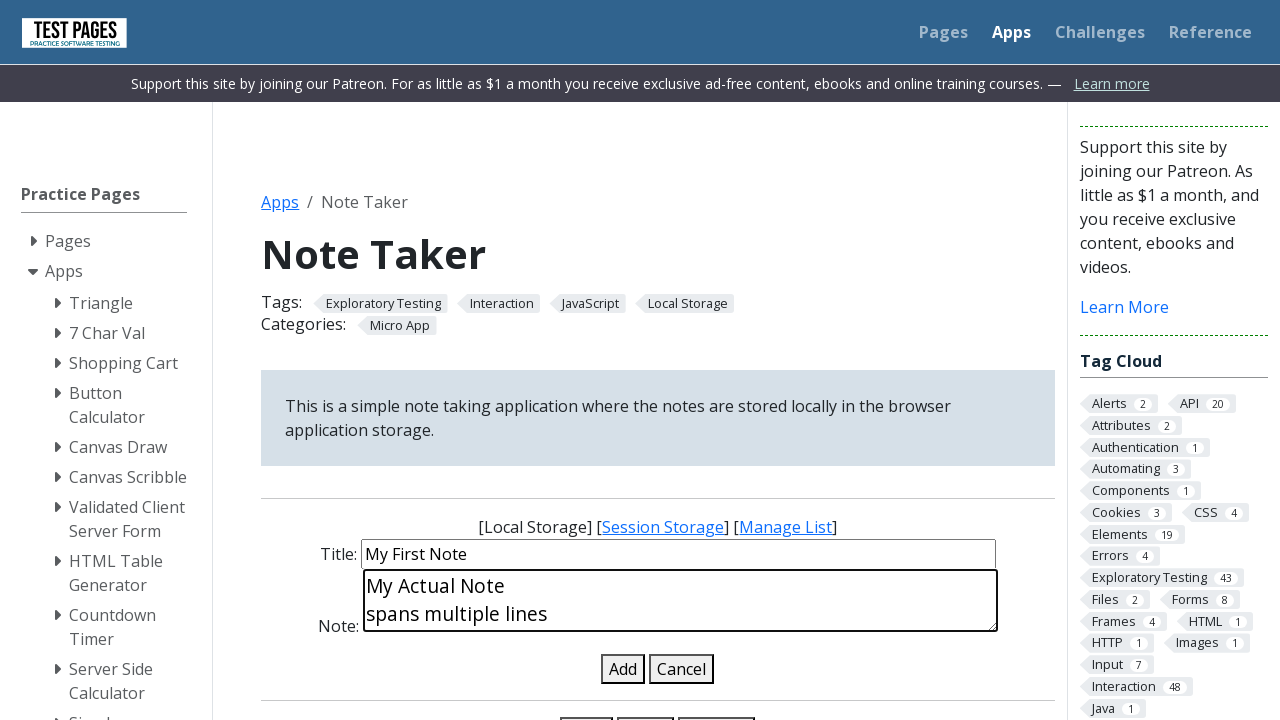

Clicked add note button at (623, 669) on button#add-note
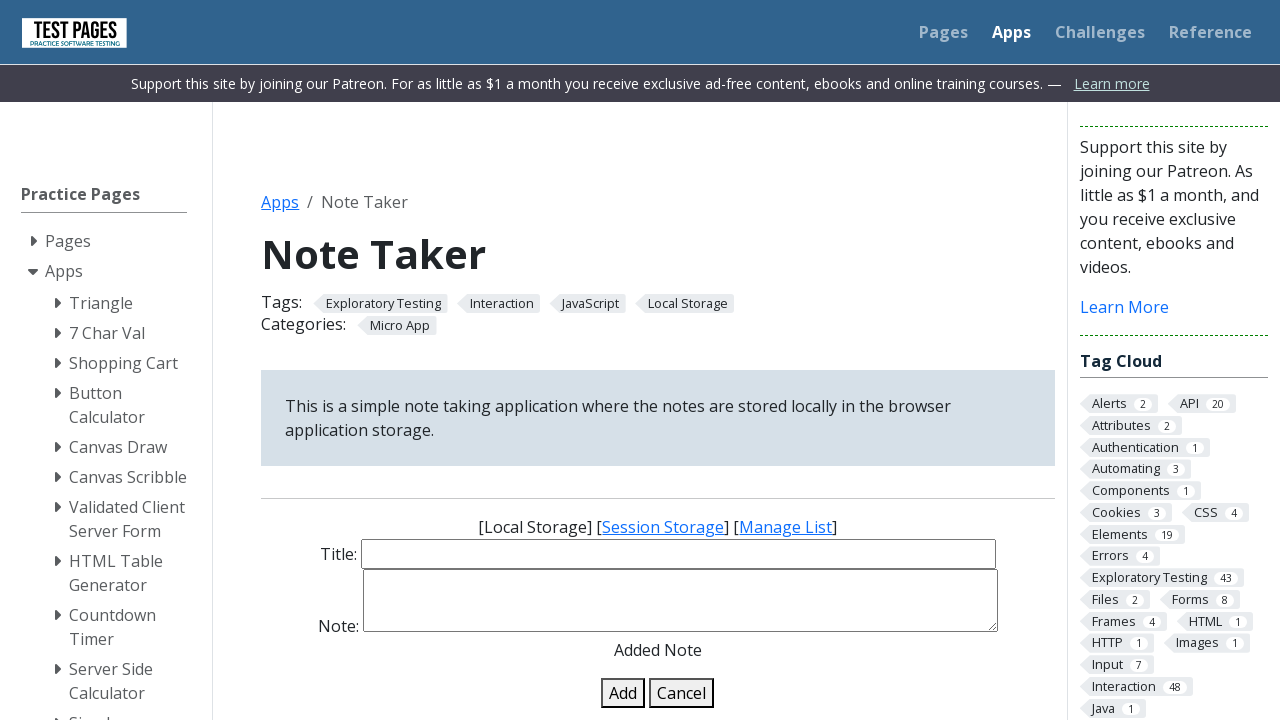

Note appeared in the list
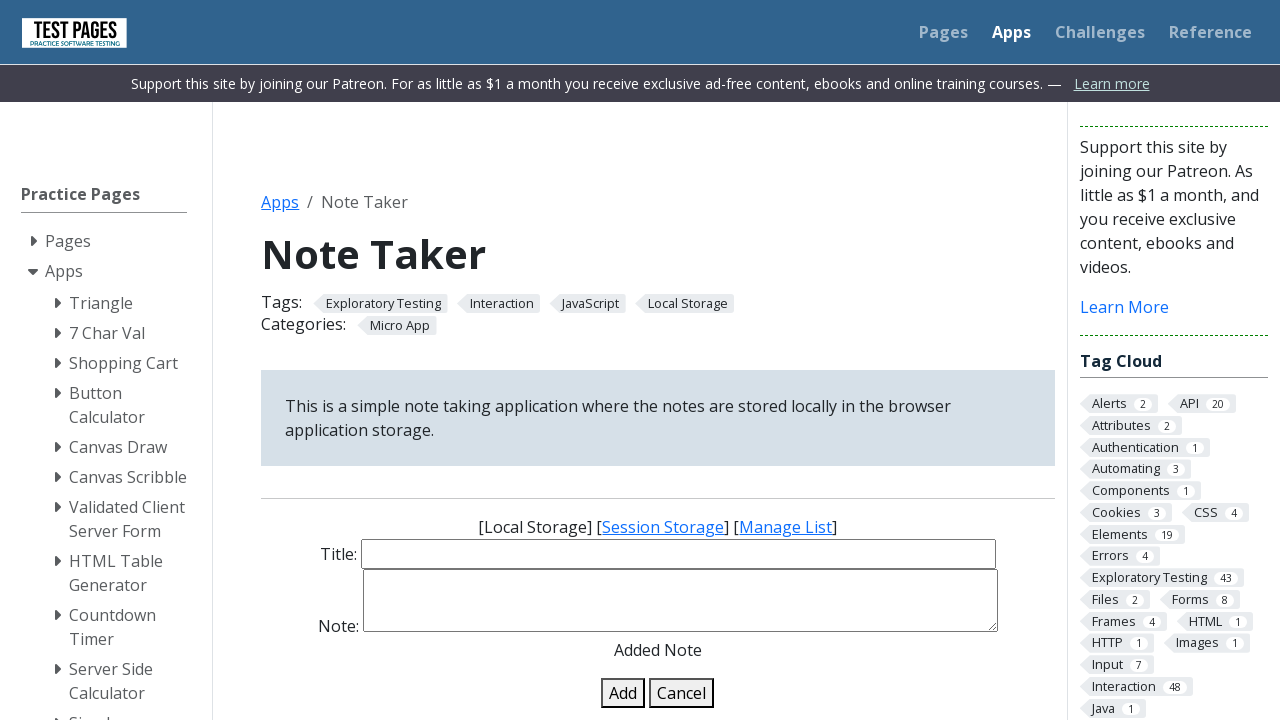

Located note element with title 'My First Note'
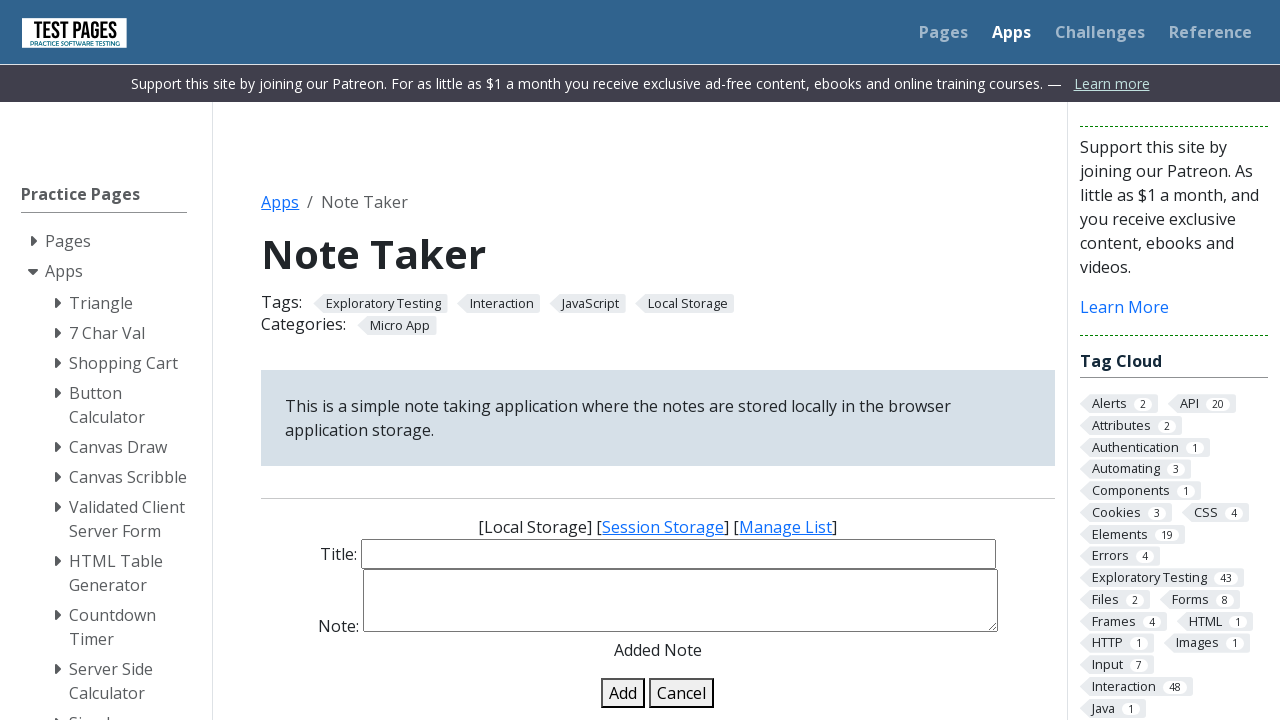

Verified note title appears in the list
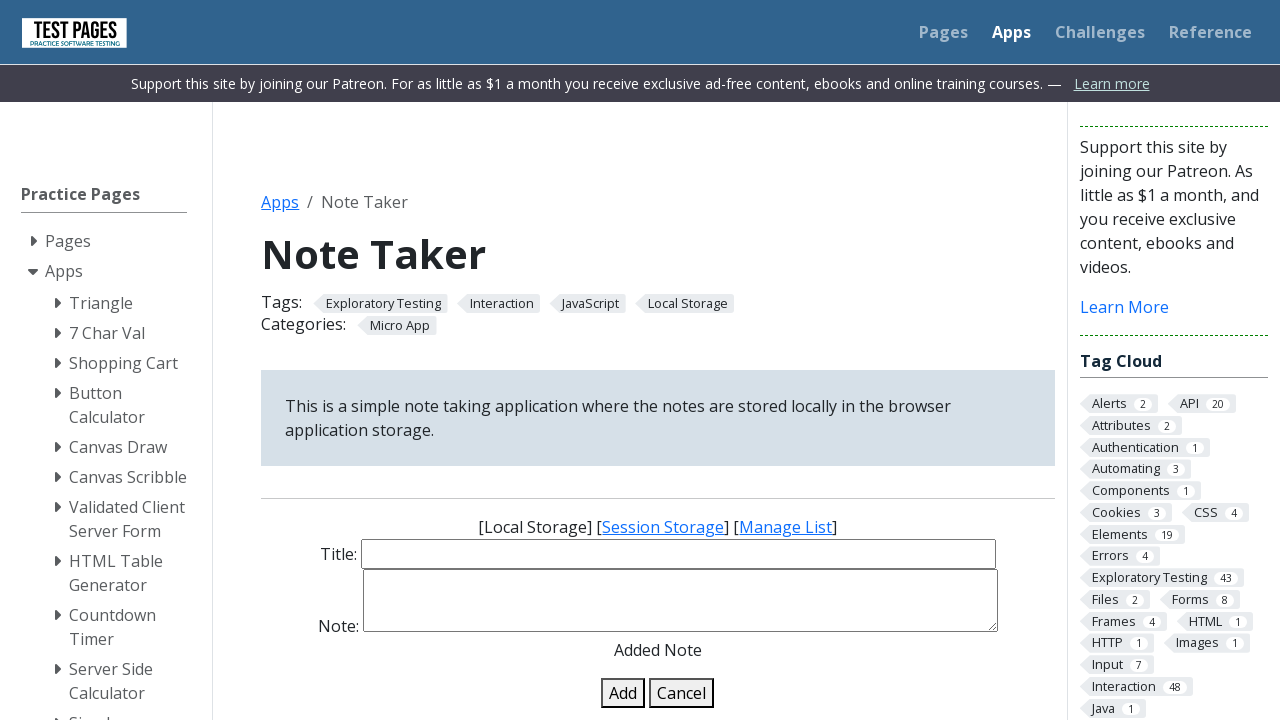

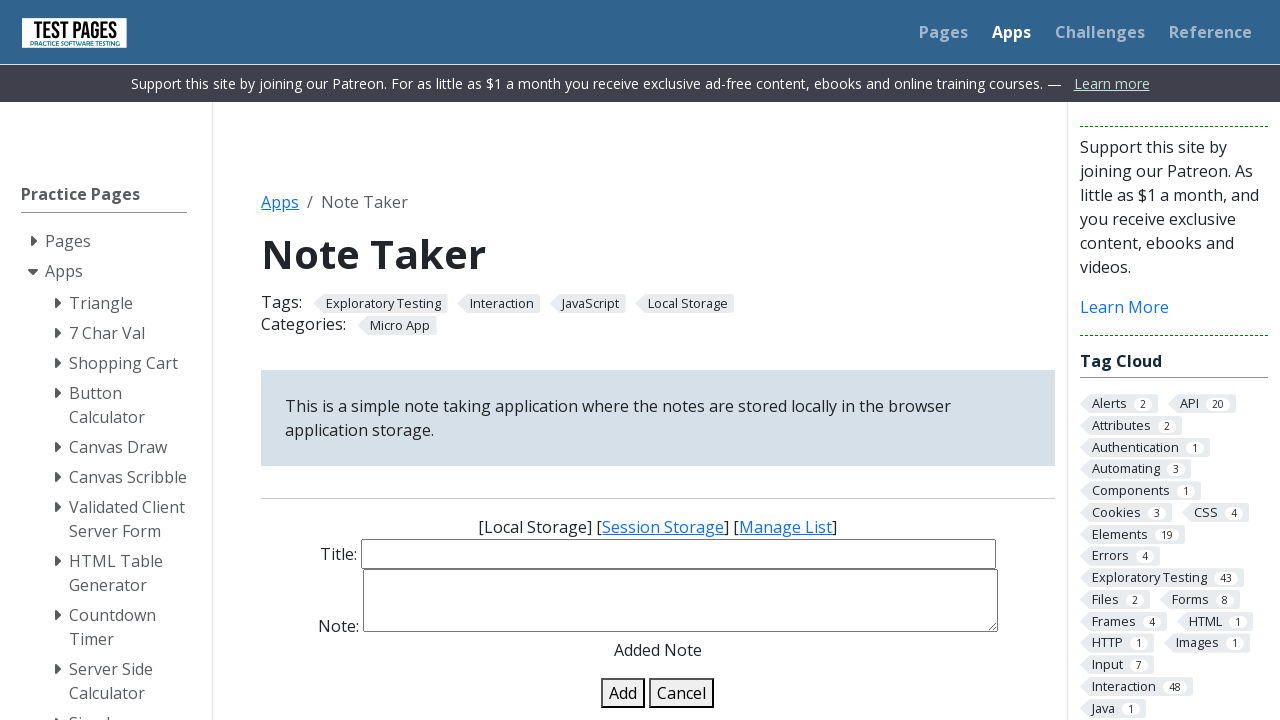